Adds multiple elements and counts the total number of Delete buttons created

Starting URL: https://the-internet.herokuapp.com/add_remove_elements/

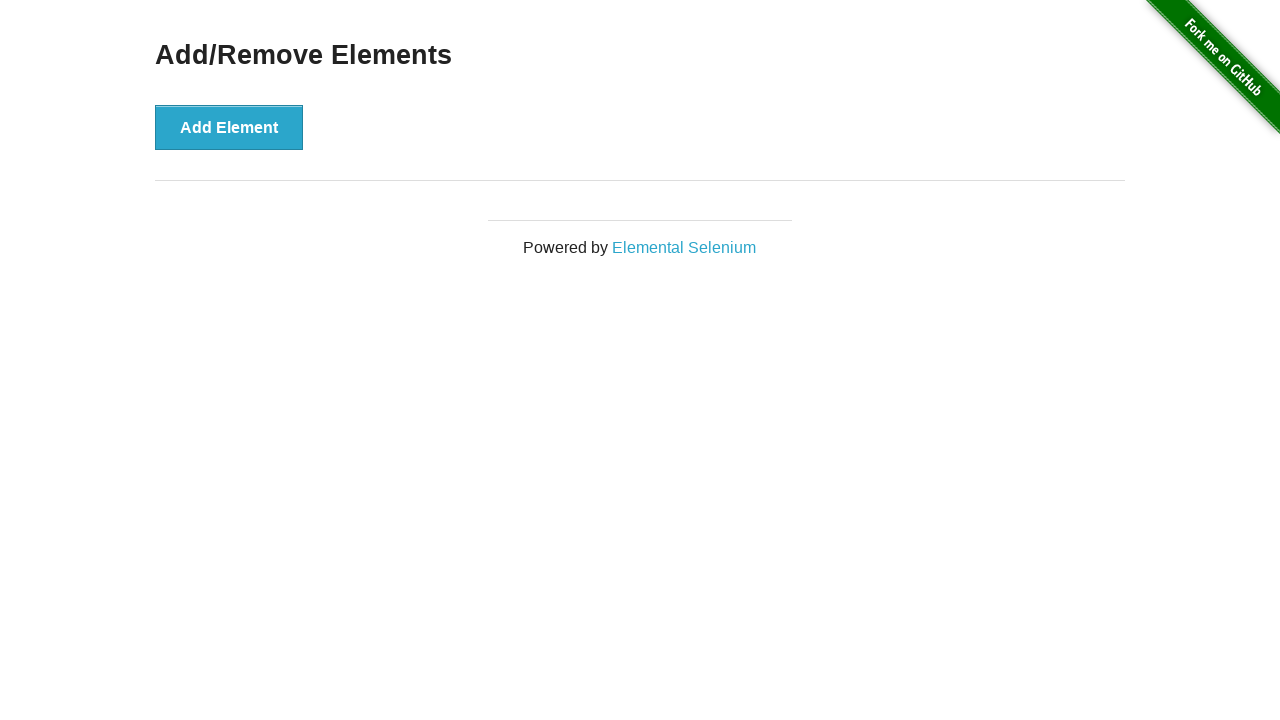

Clicked Add Element button to create a new Delete button at (229, 127) on button:has-text('Add Element')
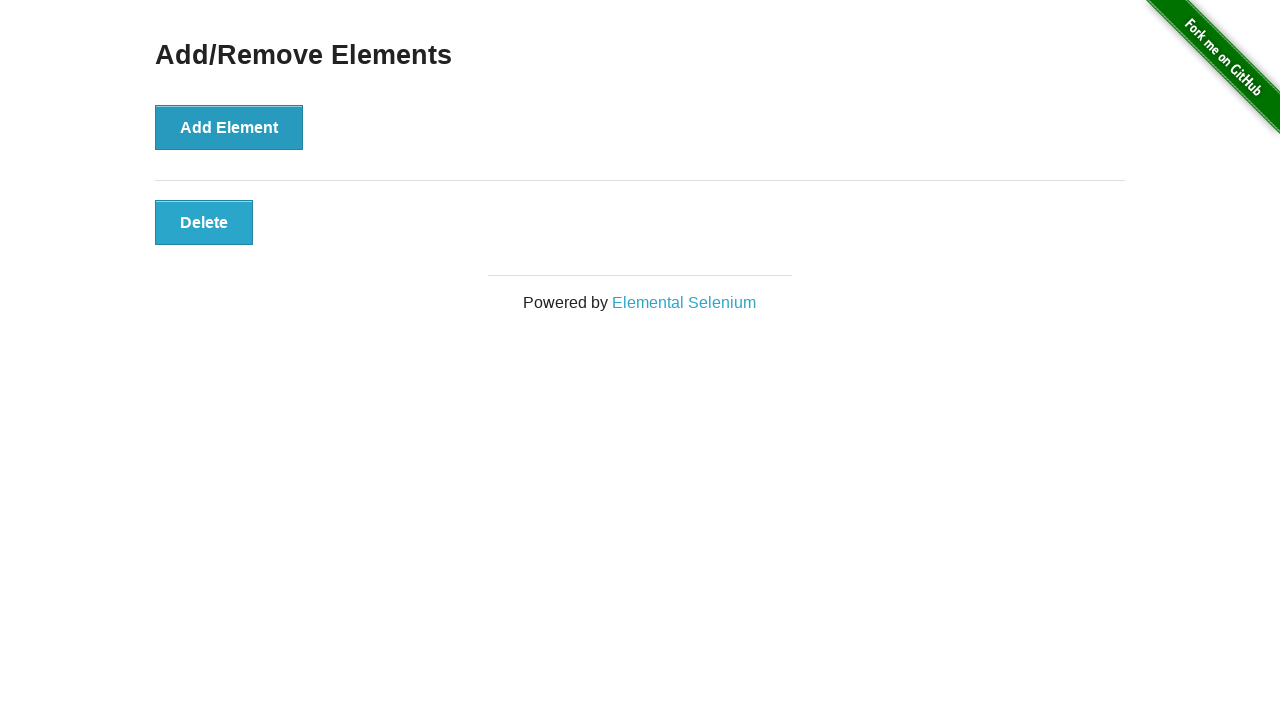

Clicked Add Element button to create a new Delete button at (229, 127) on button:has-text('Add Element')
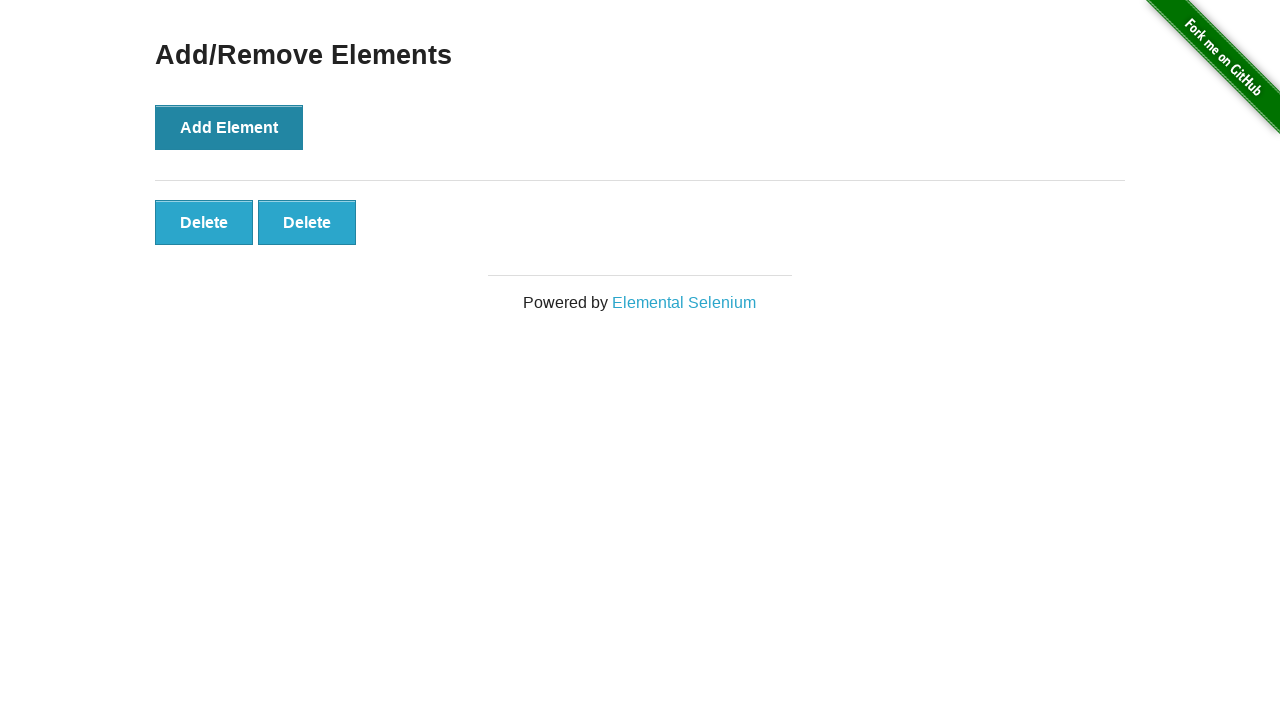

Clicked Add Element button to create a new Delete button at (229, 127) on button:has-text('Add Element')
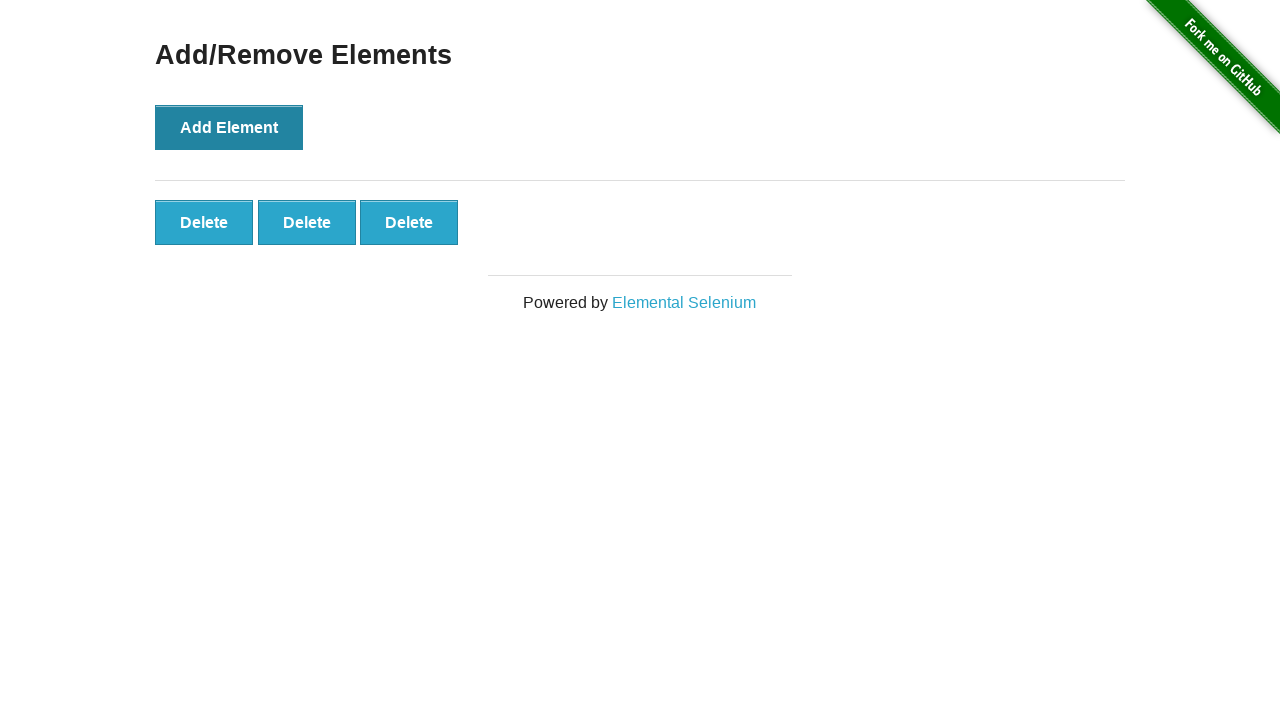

Clicked Add Element button to create a new Delete button at (229, 127) on button:has-text('Add Element')
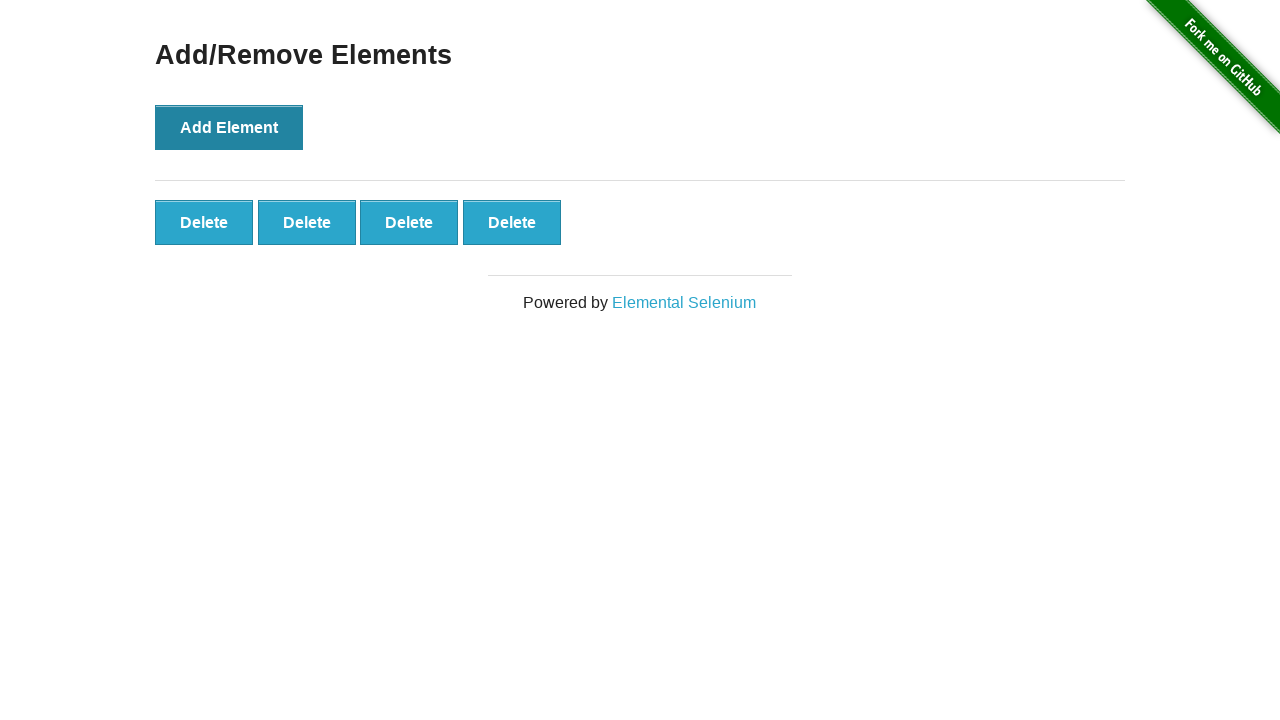

Located all Delete buttons on the page
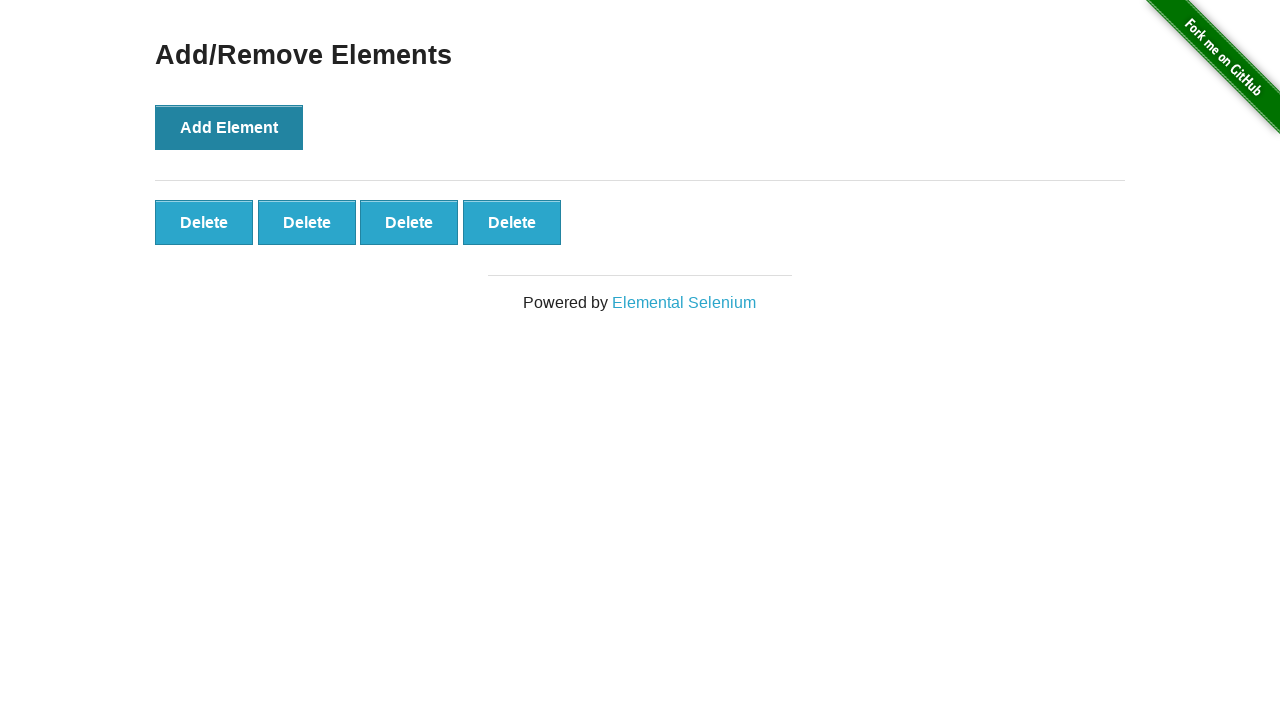

Verified that exactly 4 Delete buttons were created
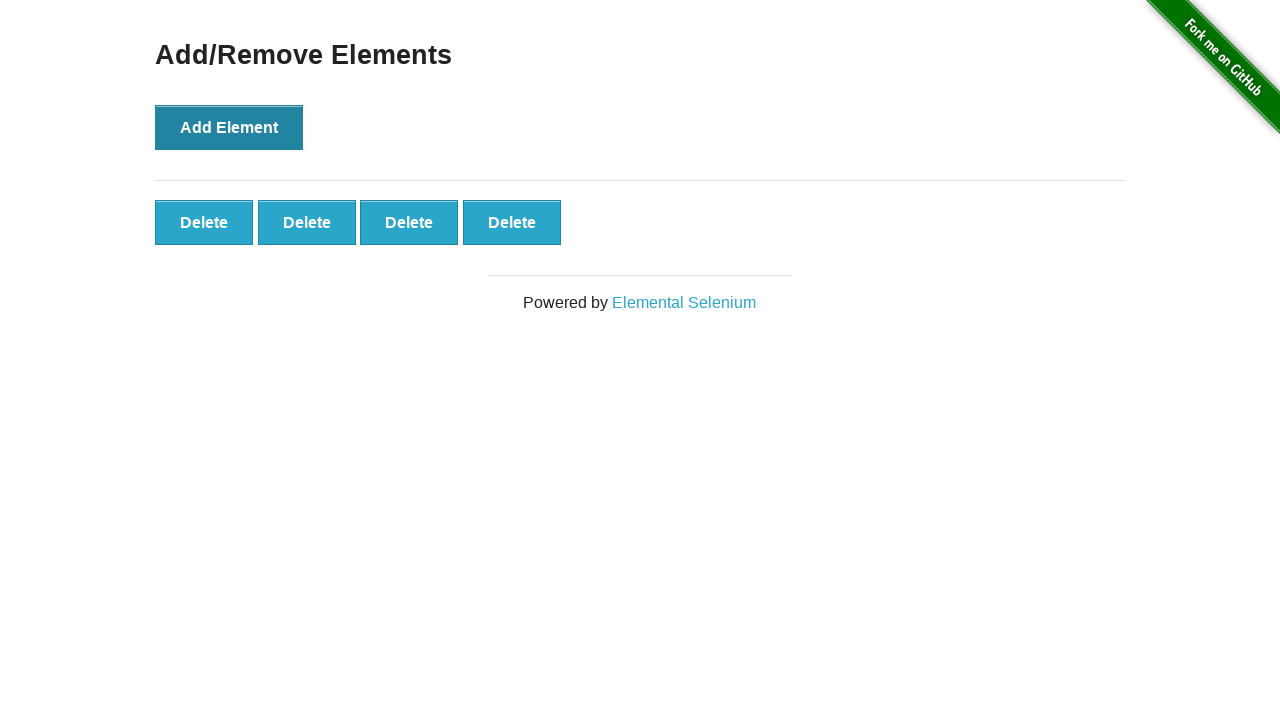

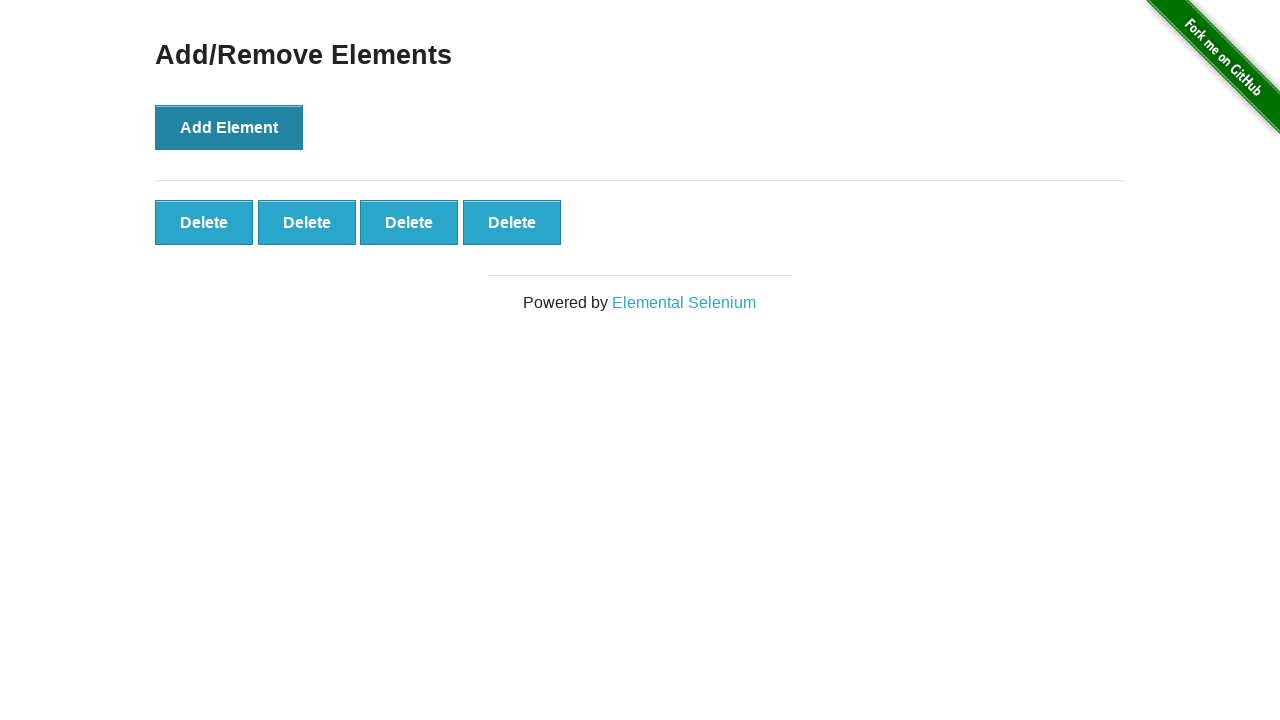